Tests changing window size by setting specific dimensions and attempting to maximize, minimize, and fullscreen the window

Starting URL: https://www.r-project.org

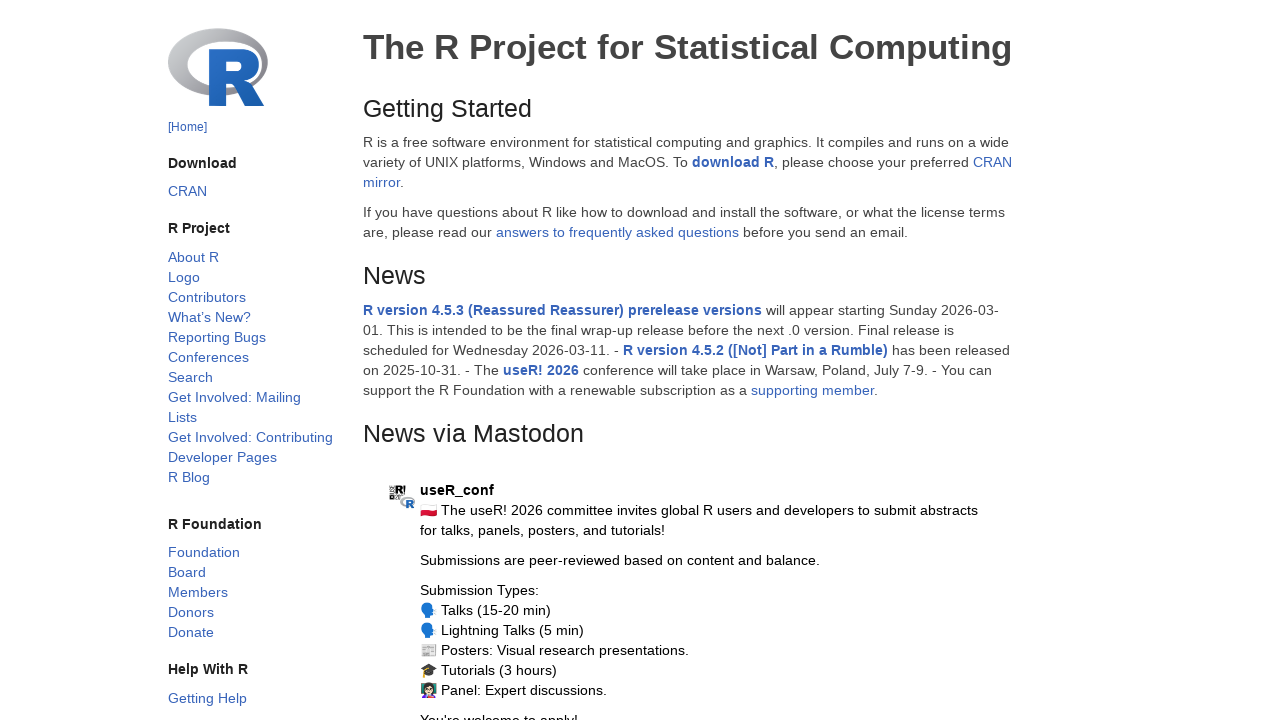

Set viewport size to 800x600
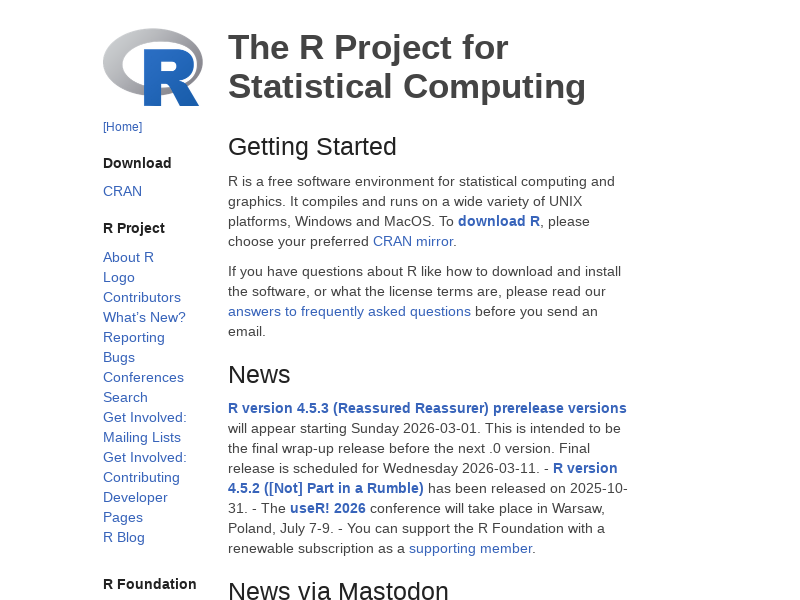

Retrieved viewport size
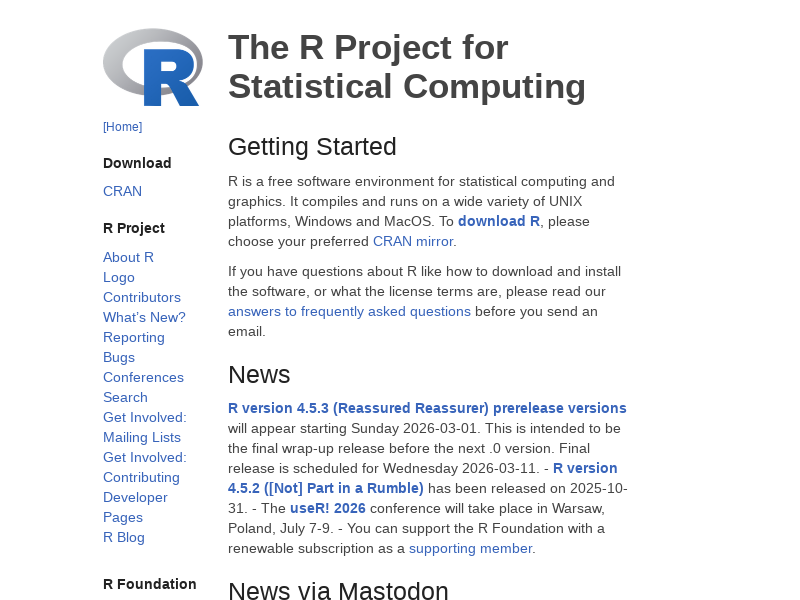

Verified viewport width is 800
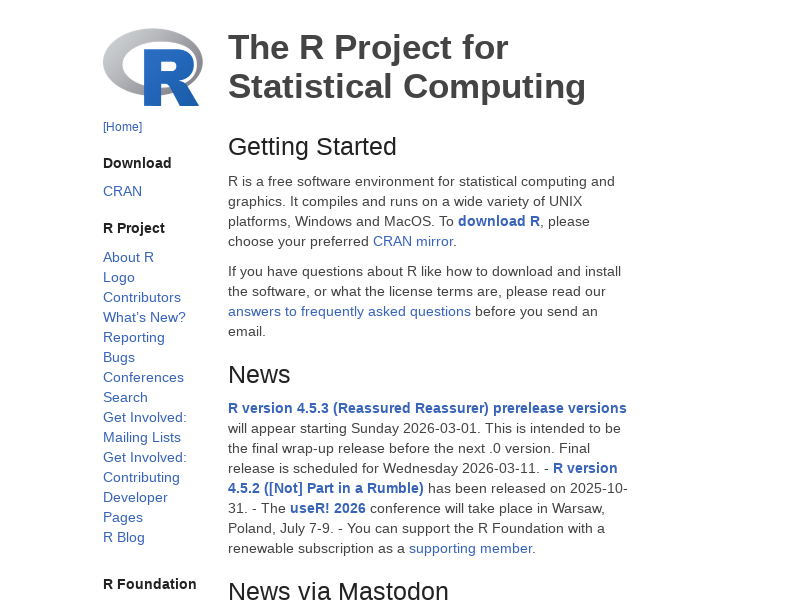

Verified viewport height is 600
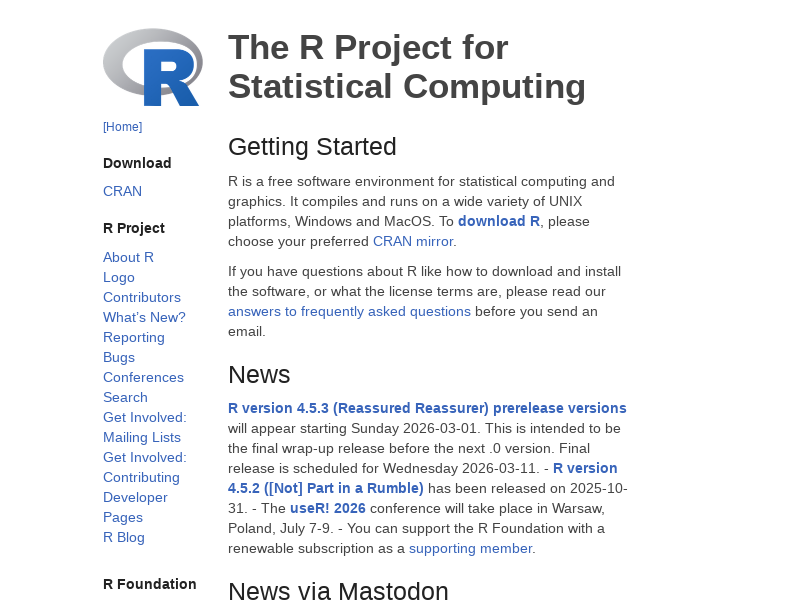

Opened a new page in the context
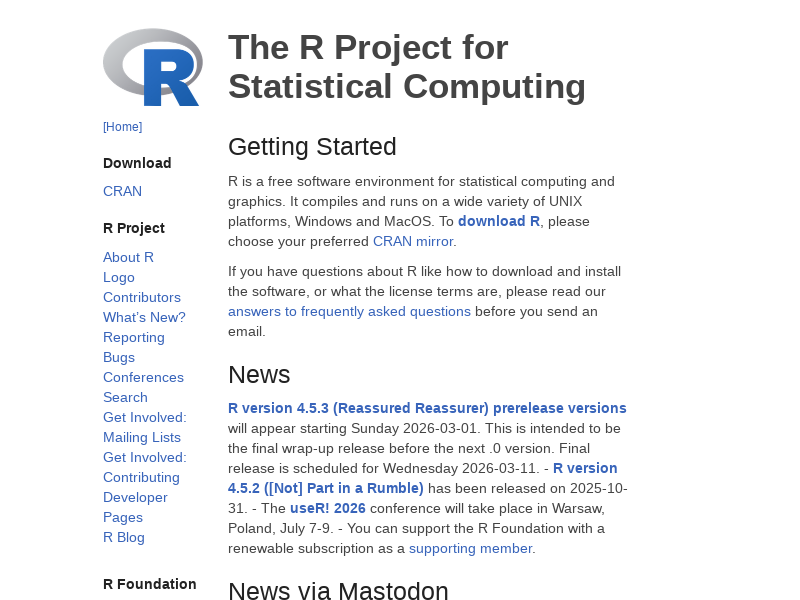

Navigated new page to https://www.r-project.org
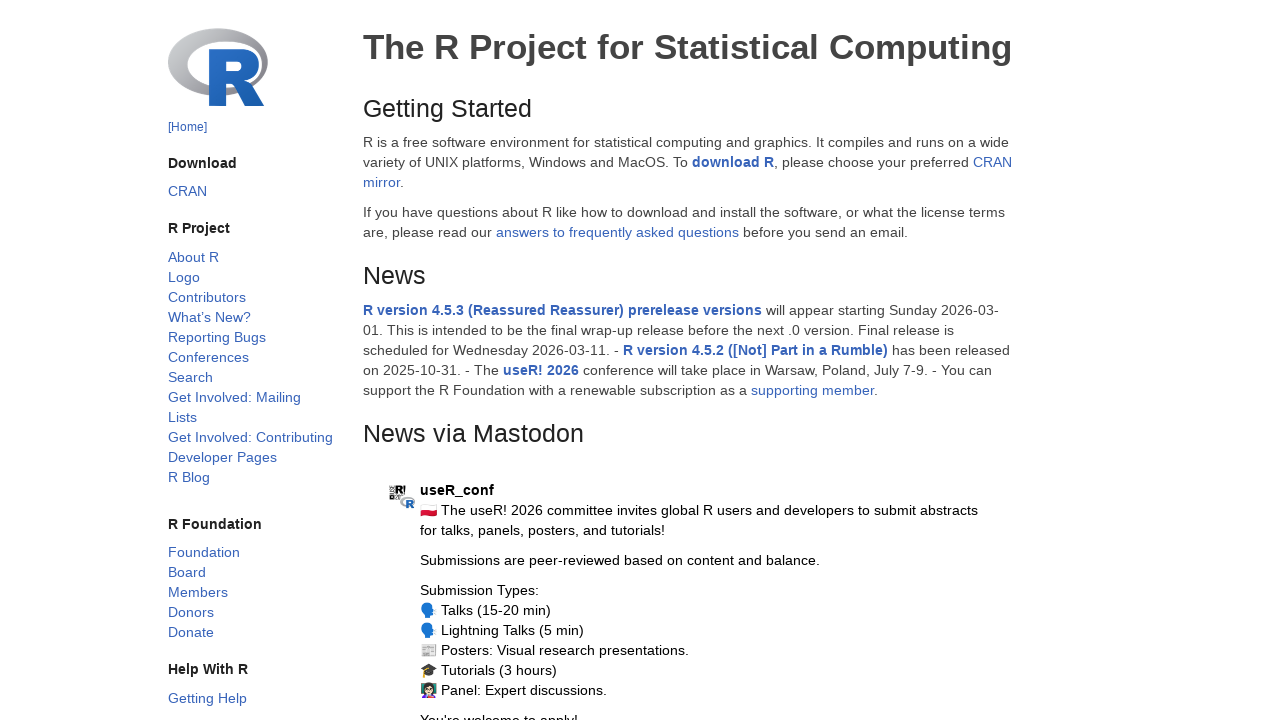

Set new page viewport size to 1024x768
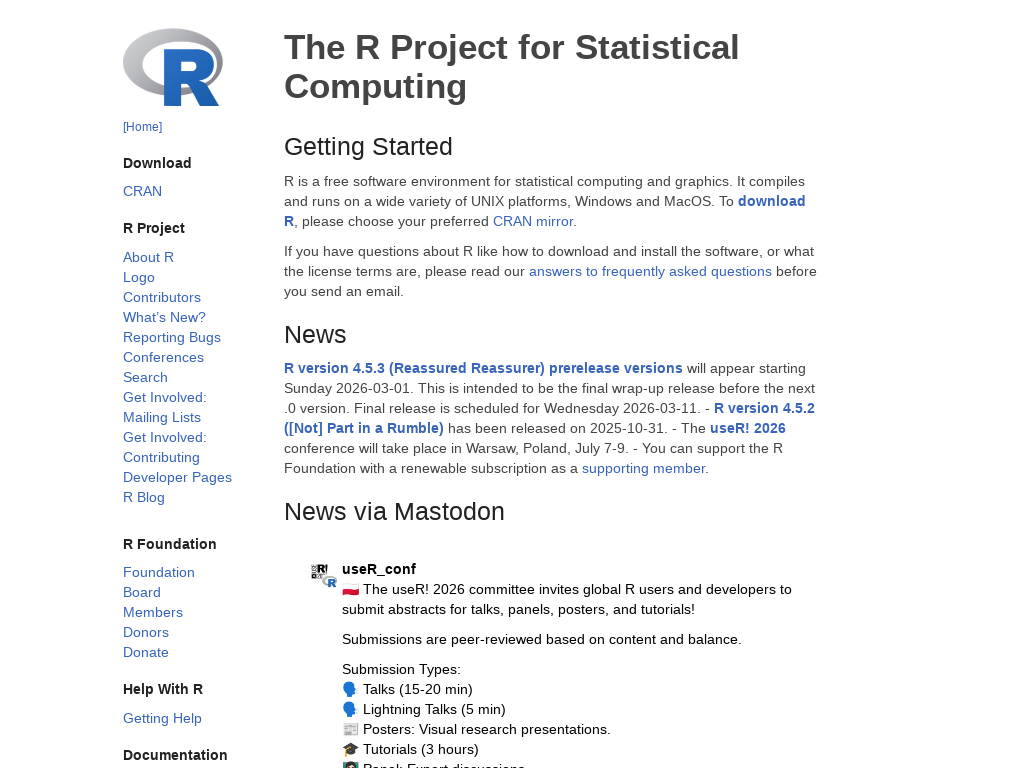

Closed the second page
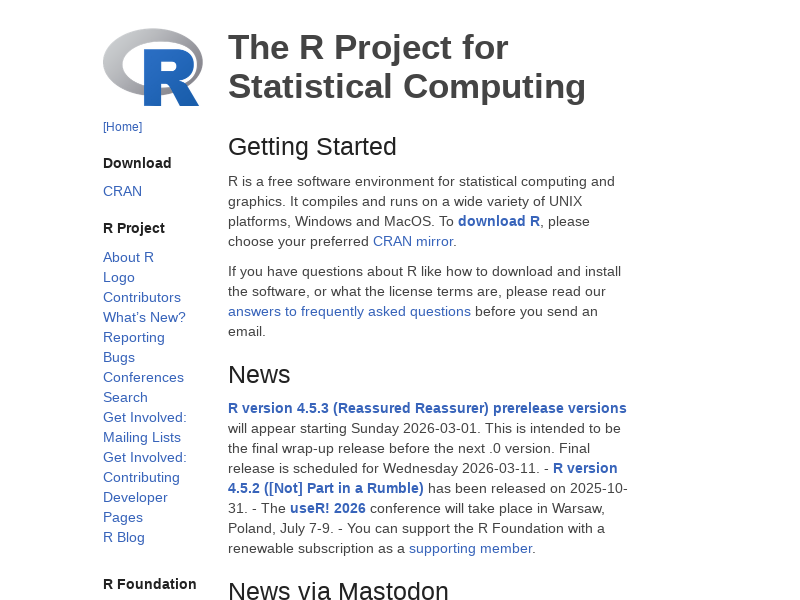

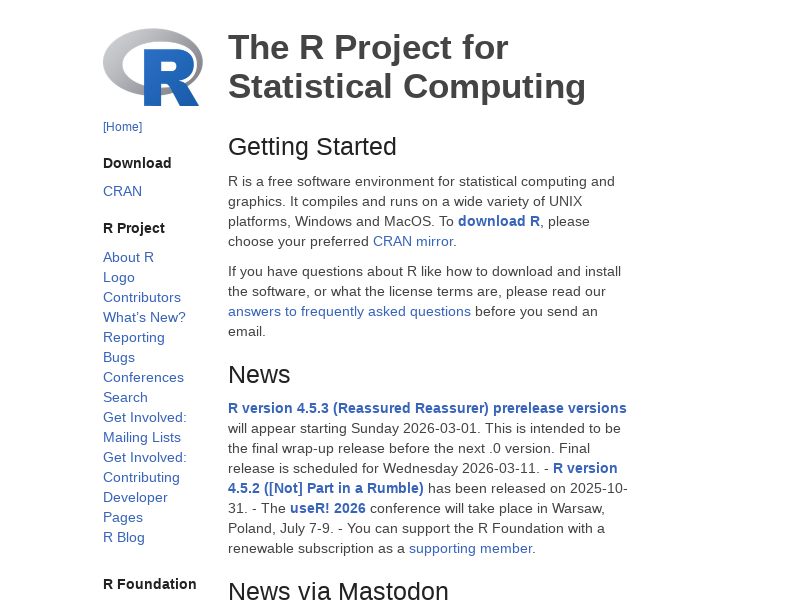